Tests drag and drop by dragging column B to A and back, verifying the text changes appropriately

Starting URL: https://the-internet.herokuapp.com/

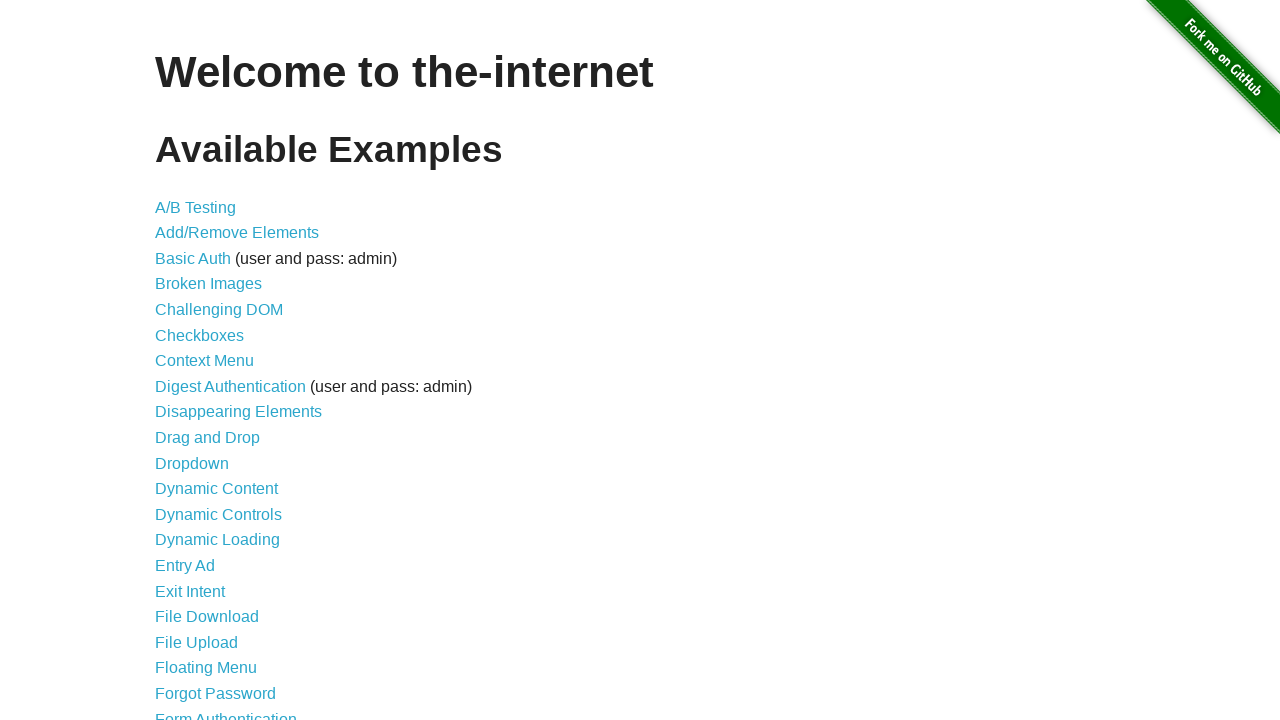

Clicked 'Drag and Drop' link to navigate to test page at (208, 438) on internal:role=link[name="Drag and Drop"i]
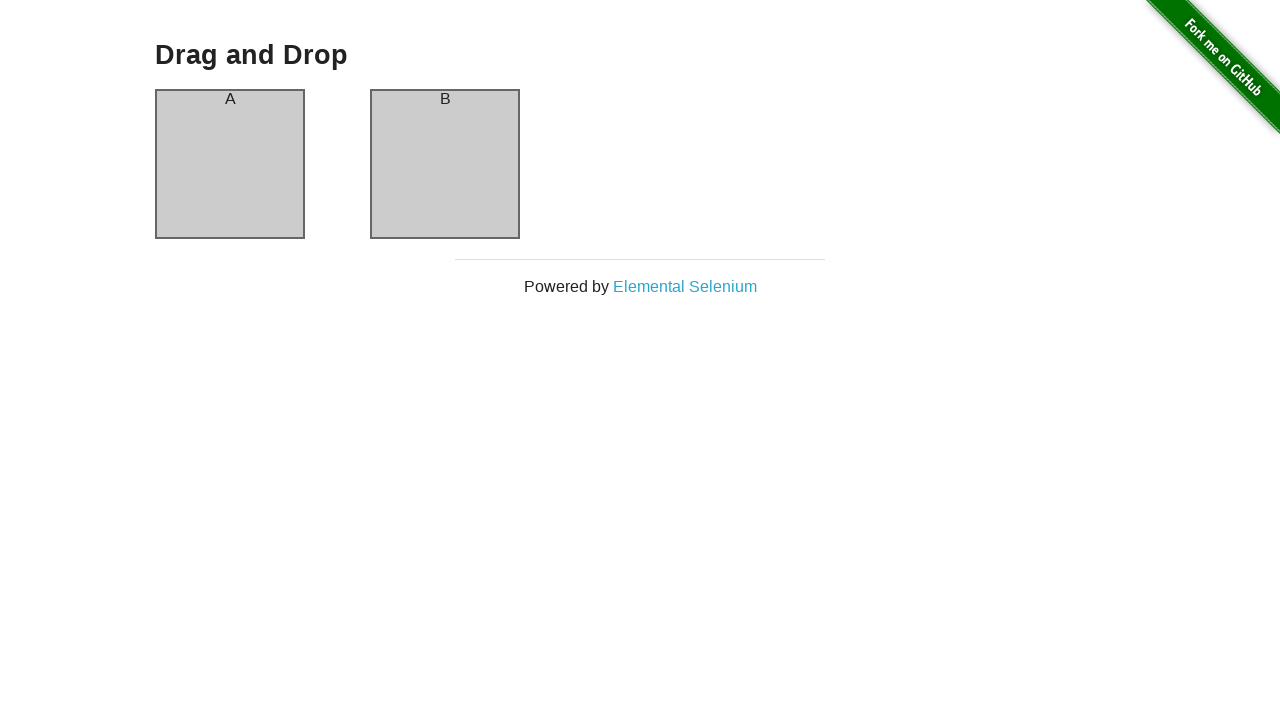

Dragged column B to column A at (230, 164)
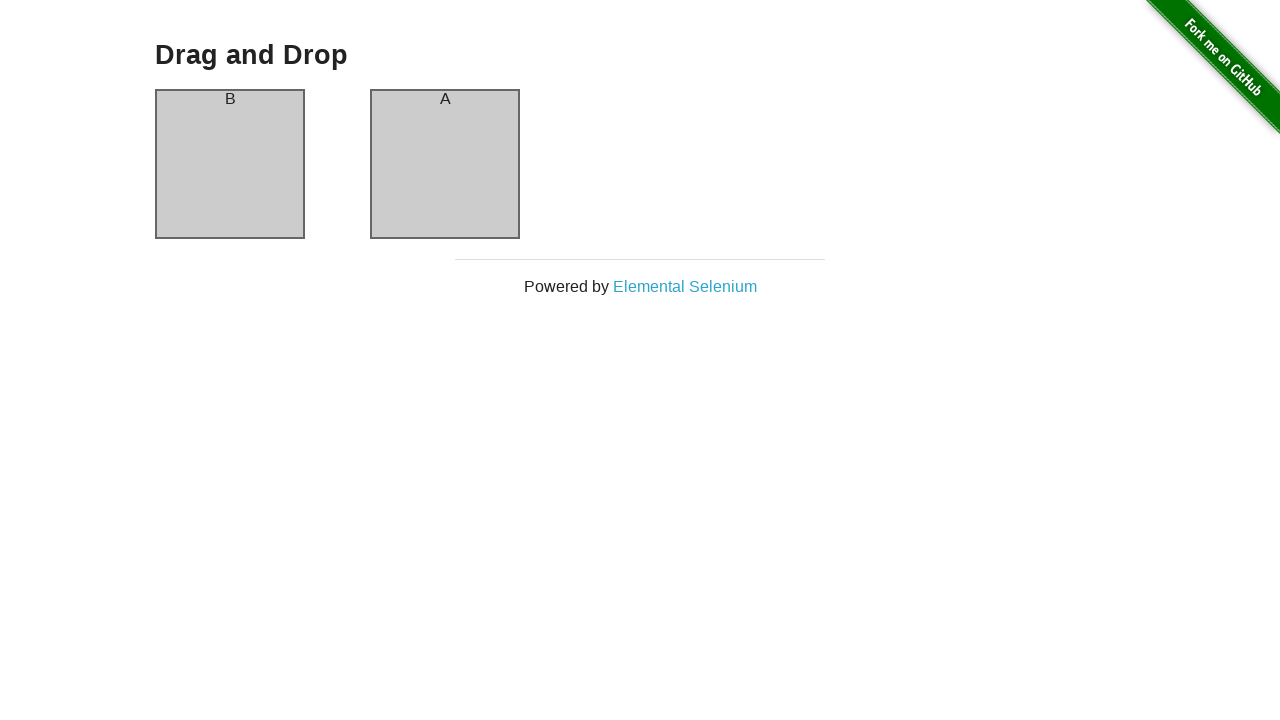

Verified that column B now displays text 'A' after drag operation
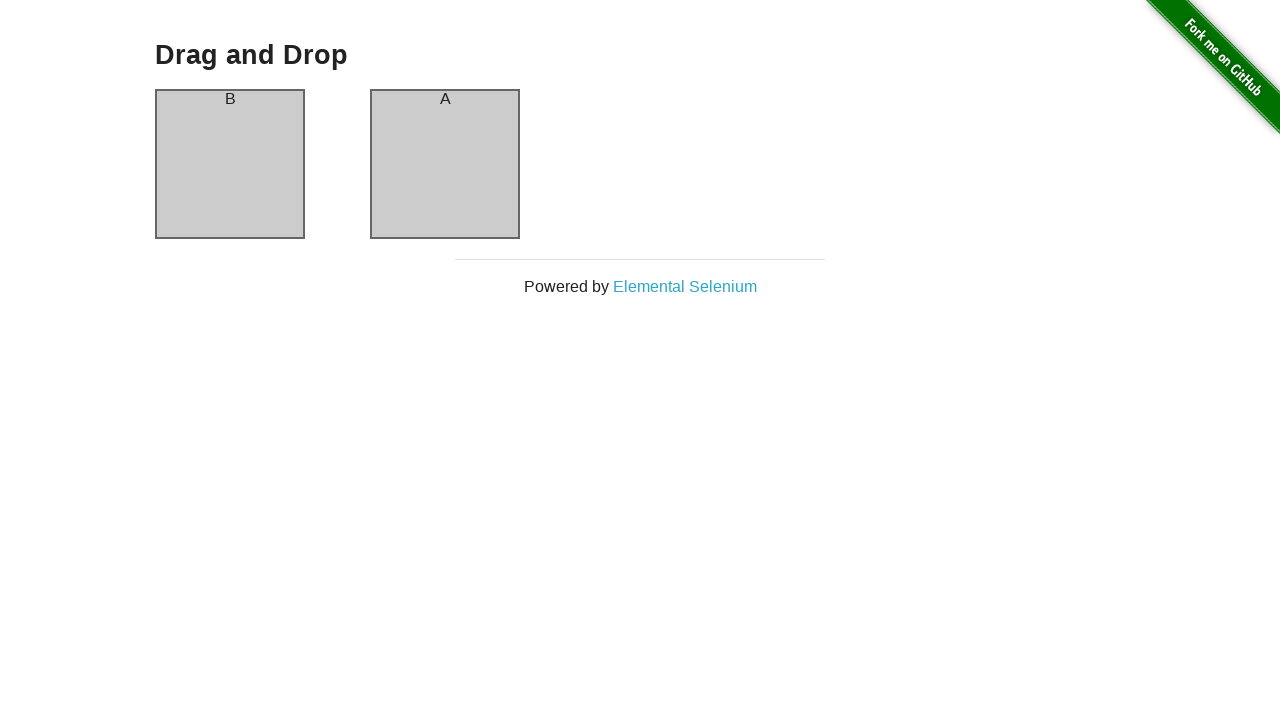

Dragged column A back to column B at (445, 164)
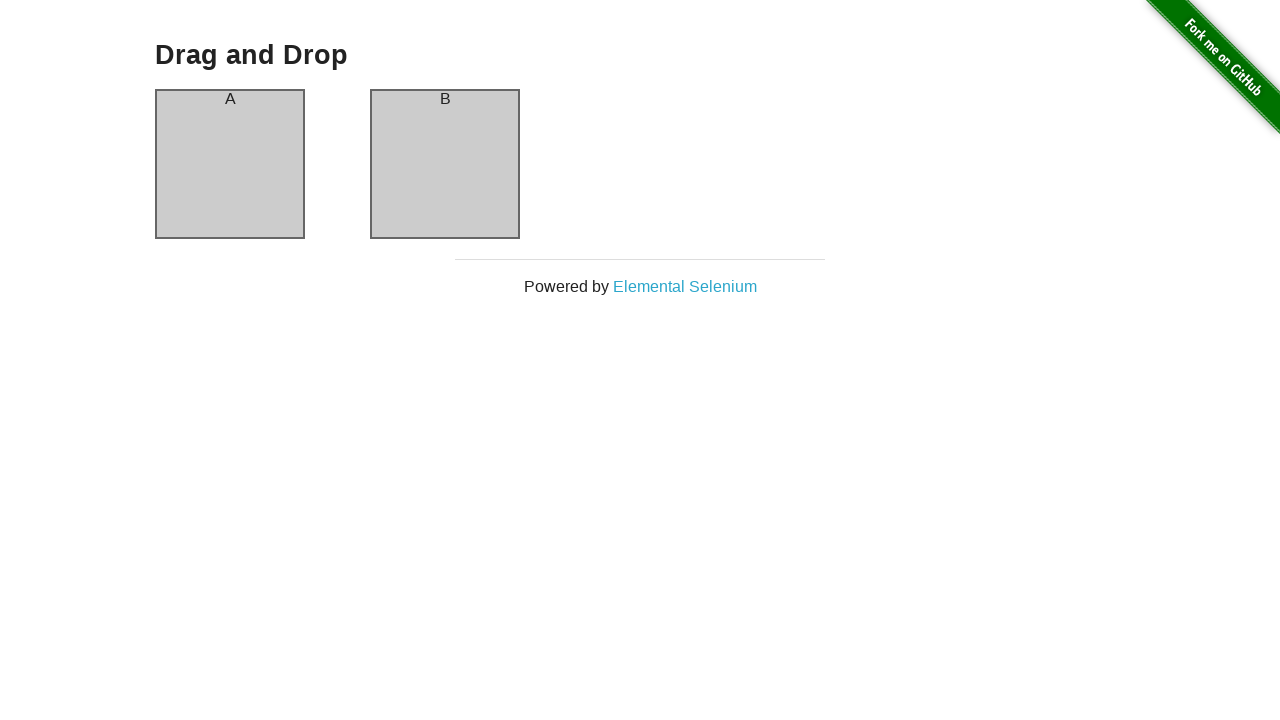

Verified that column B now displays text 'B' after reverse drag operation
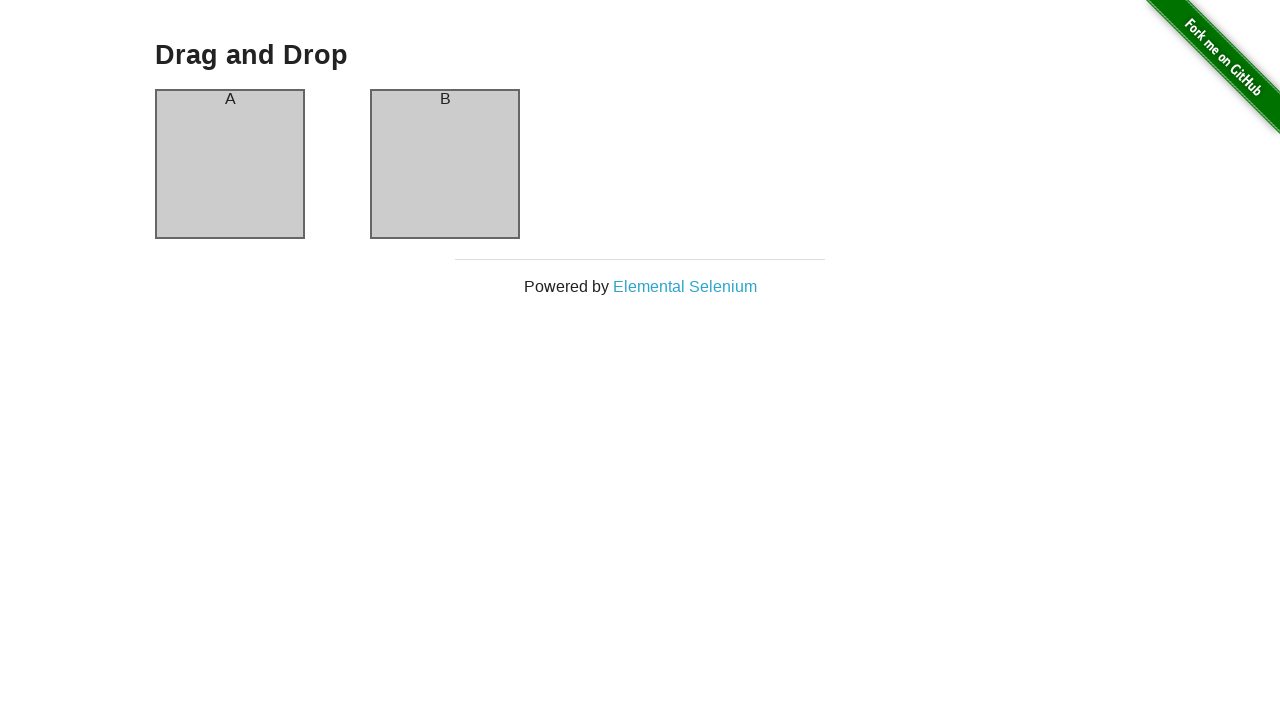

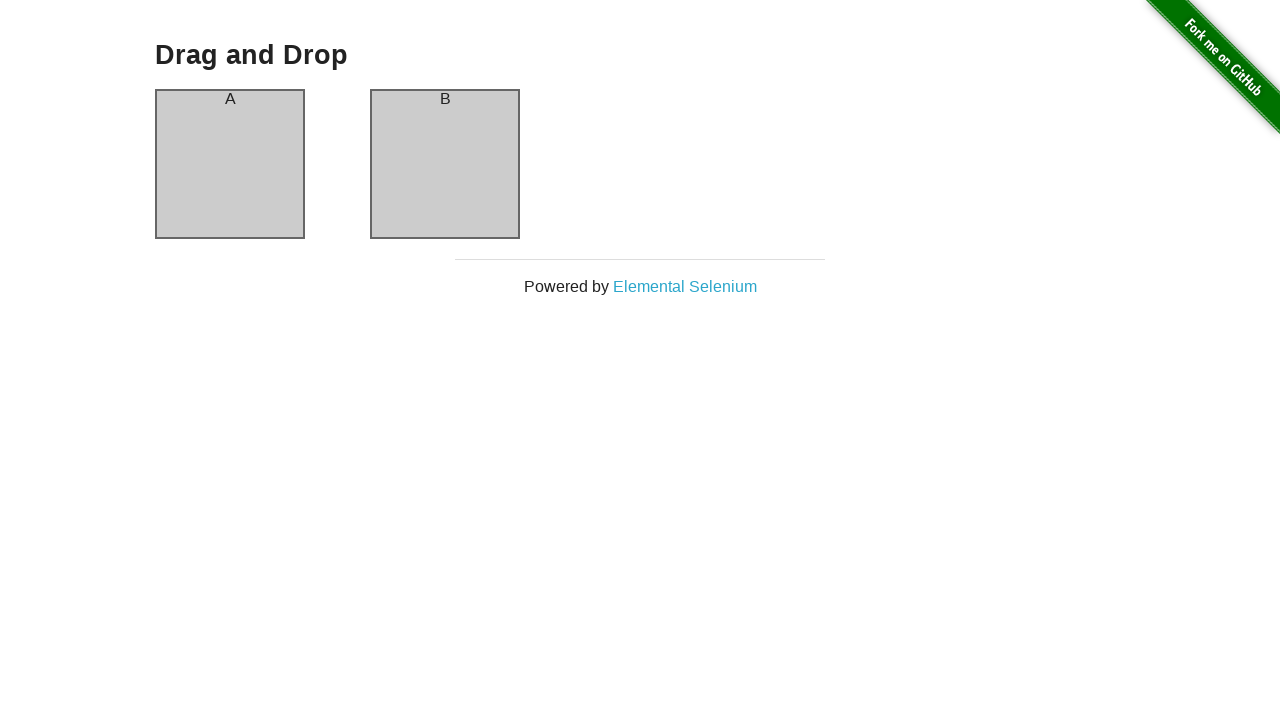